Tests the Feed-A-Cat page by verifying the Feed button is present

Starting URL: https://cs1632.appspot.com/

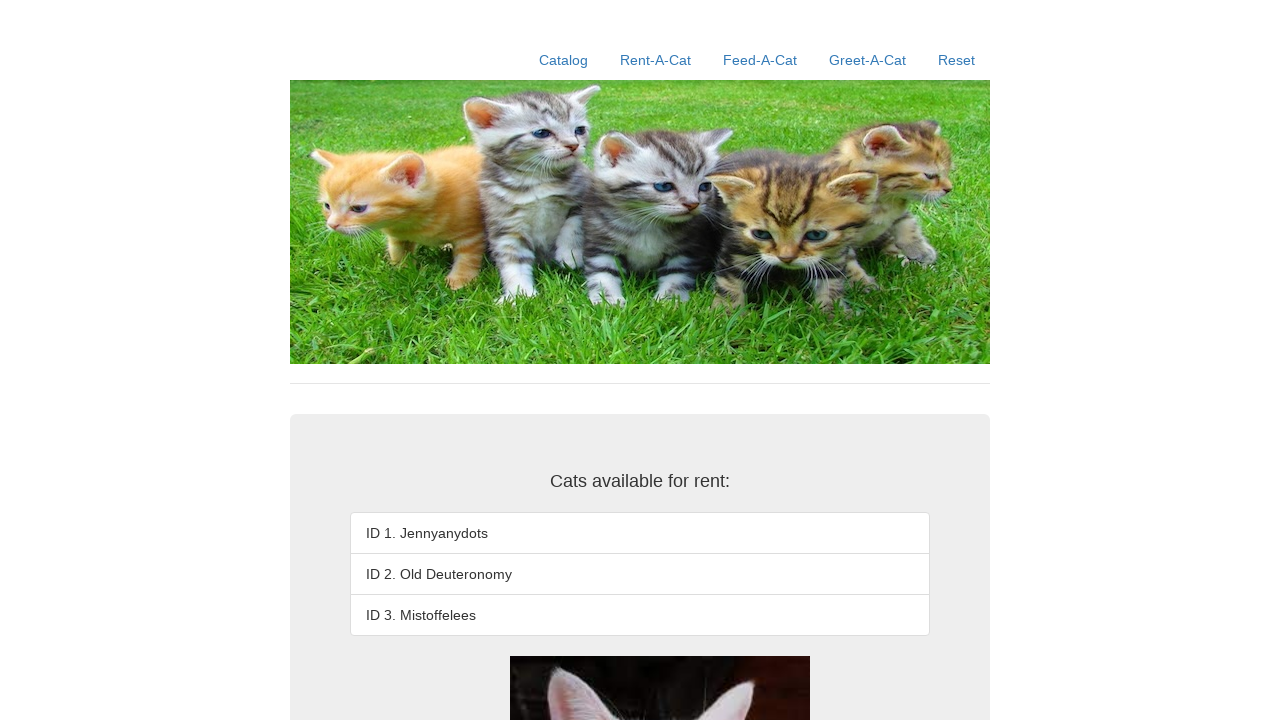

Set cookies to reset state (1=false, 2=false, 3=false)
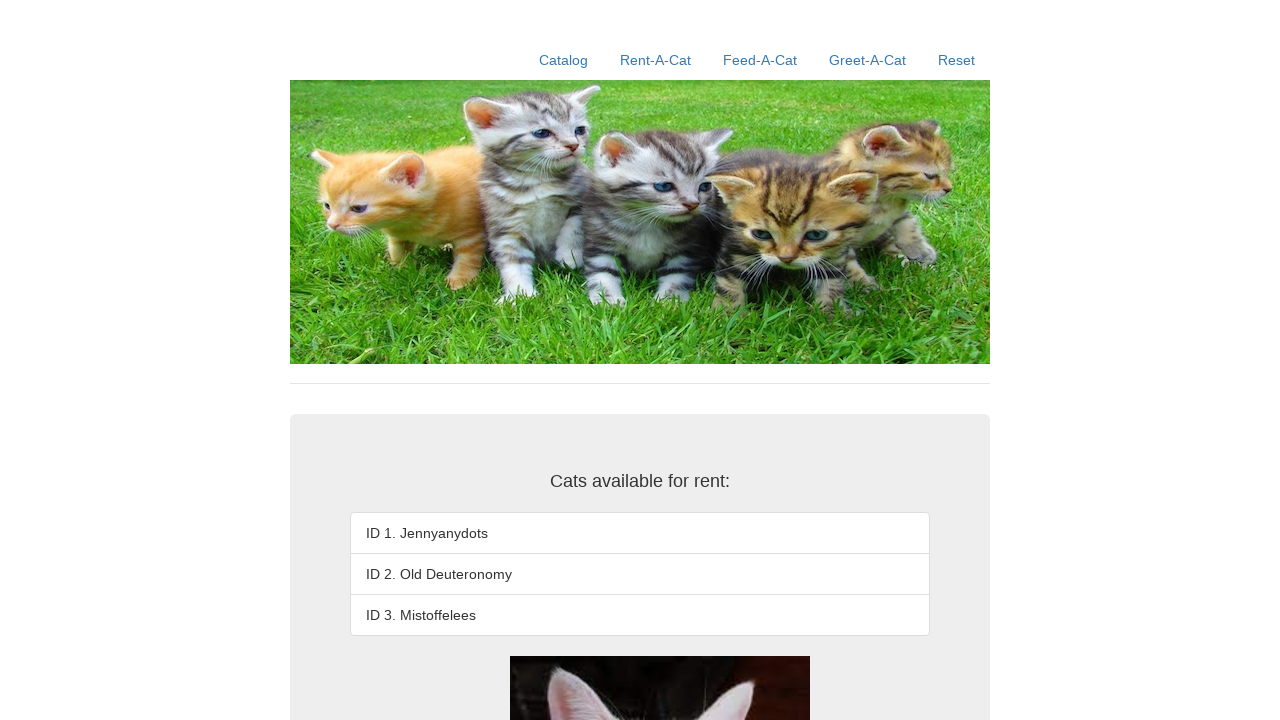

Clicked Feed-A-Cat link at (760, 60) on a:text('Feed-A-Cat')
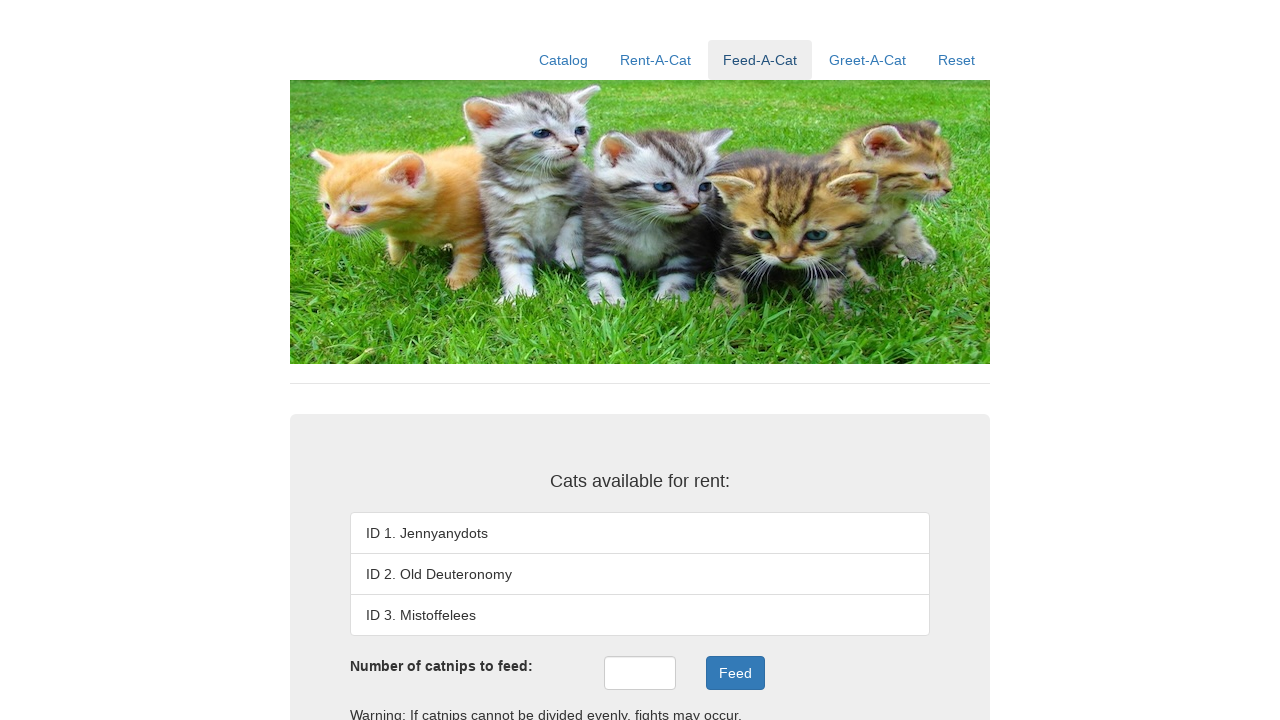

Verified Feed button is present on the page
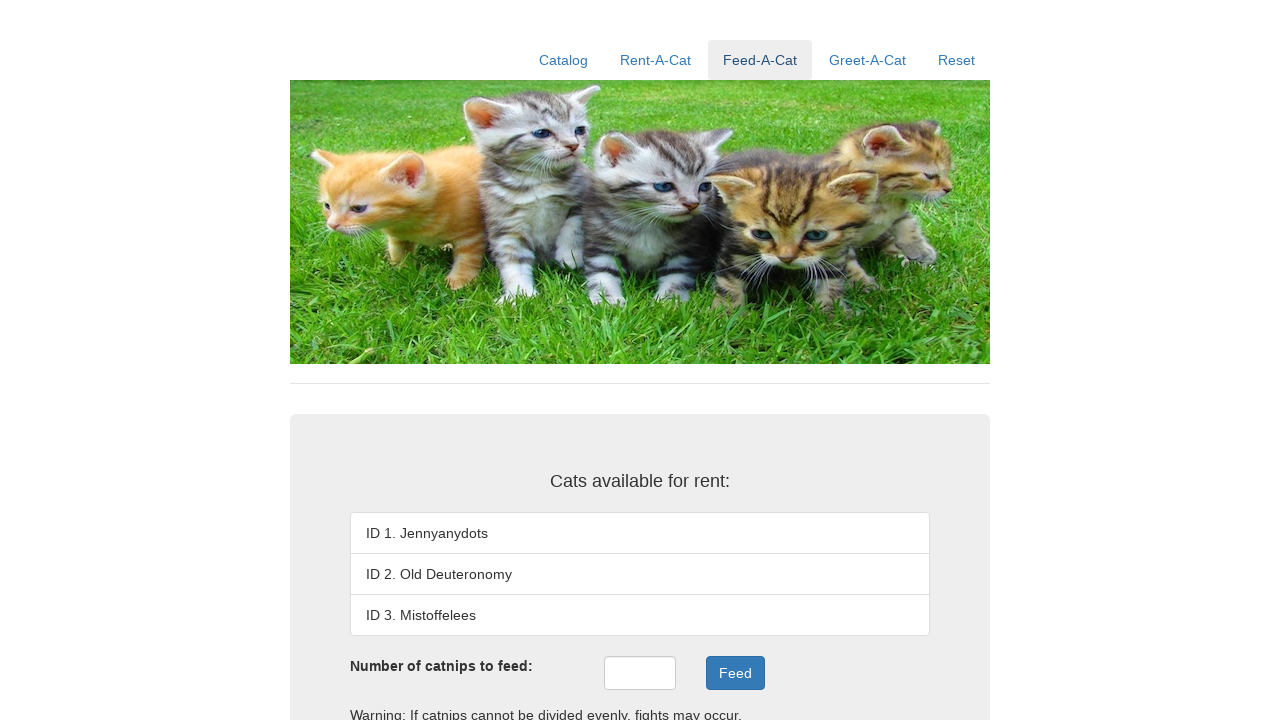

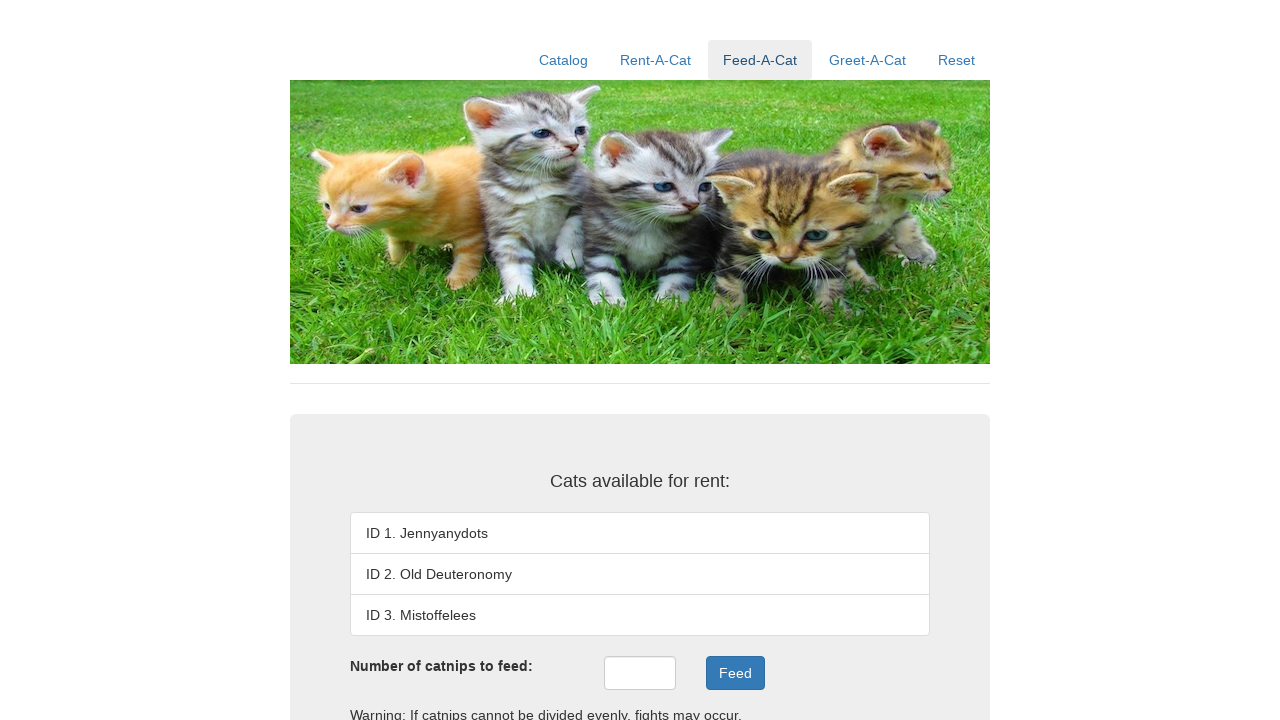